Tests clicking the "Make Appointment" button and verifies the URL navigation behavior on the Katalon demo site

Starting URL: https://katalon-demo-cura.herokuapp.com/

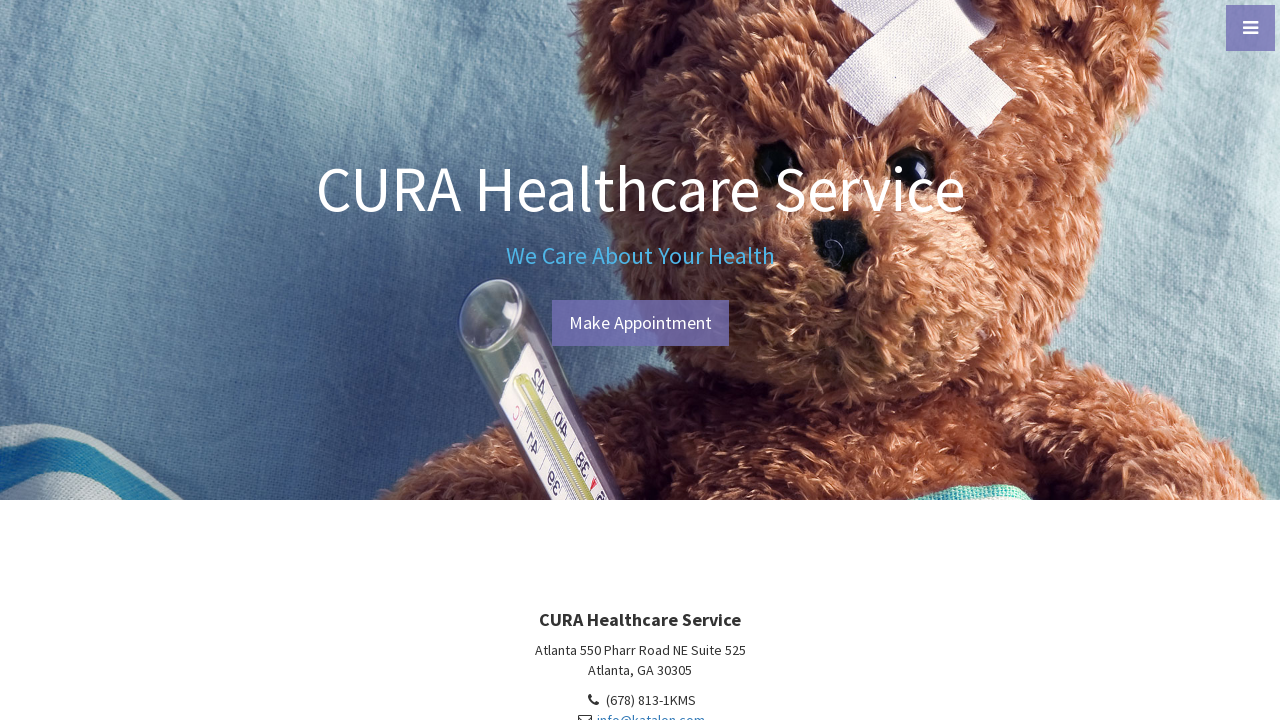

Clicked 'Make Appointment' button on Katalon demo site at (640, 323) on #btn-make-appointment
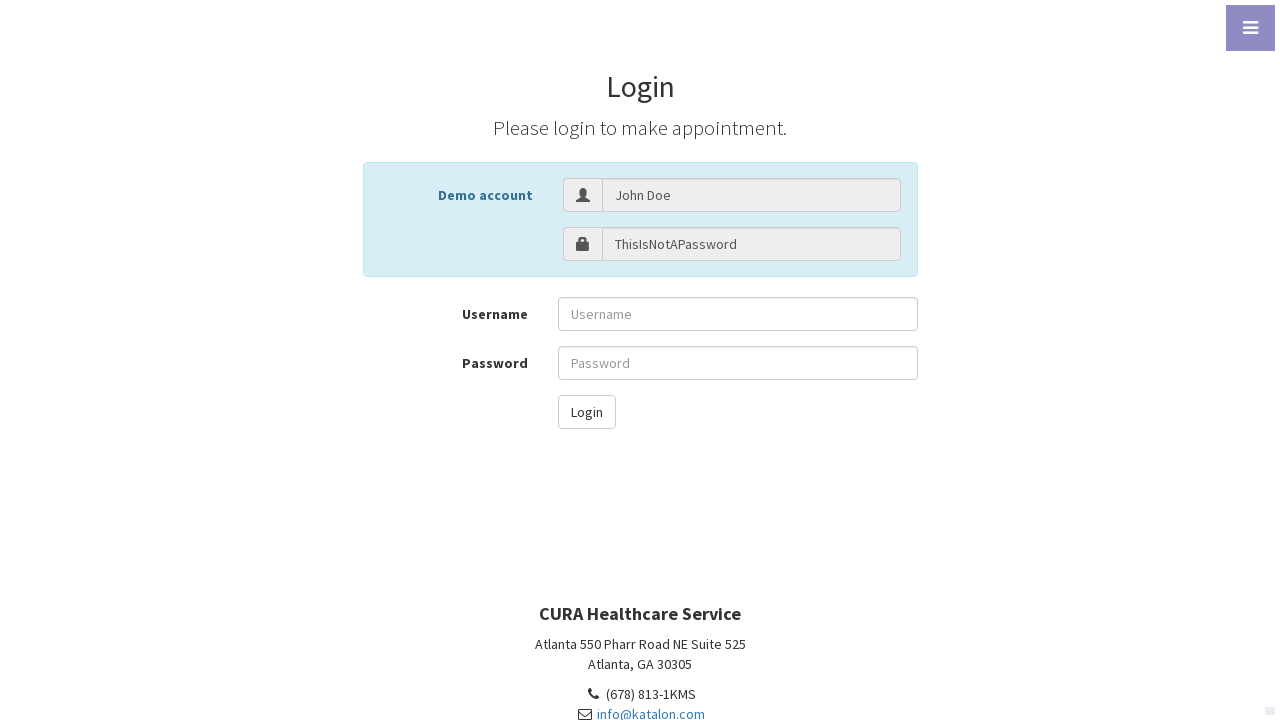

Waited for page navigation to complete (networkidle)
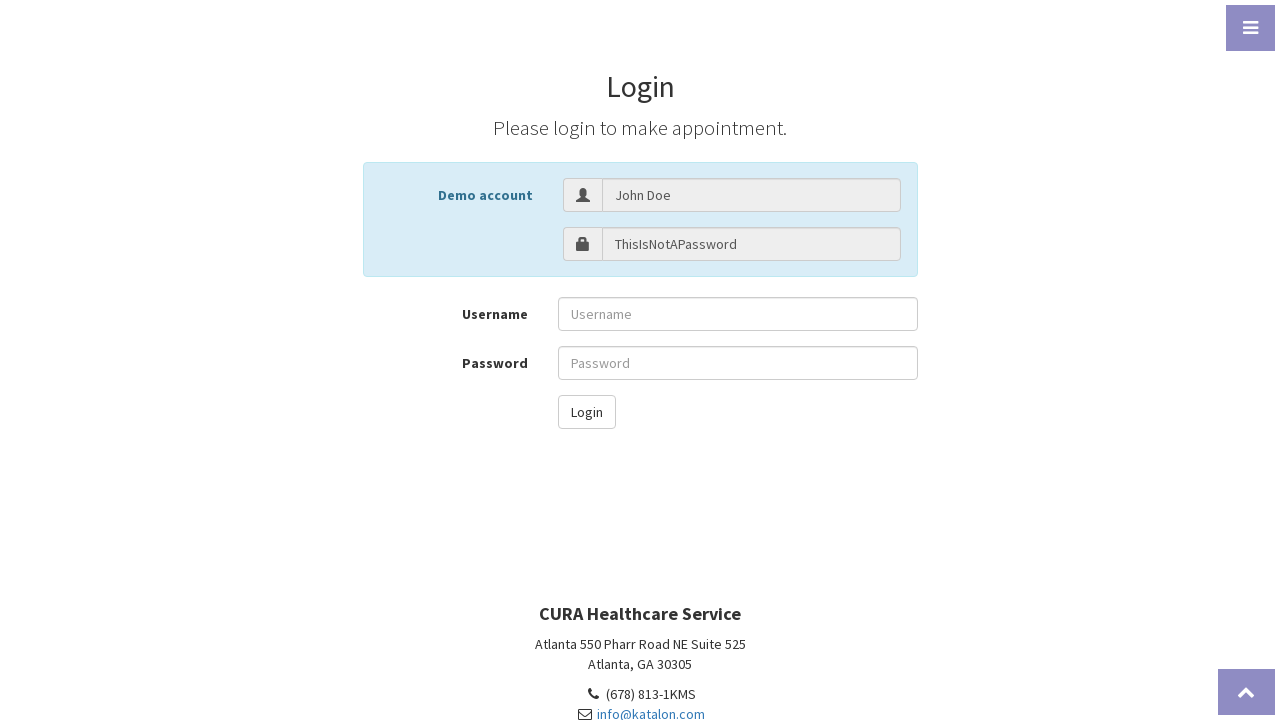

Retrieved current URL: https://katalon-demo-cura.herokuapp.com/profile.php#login
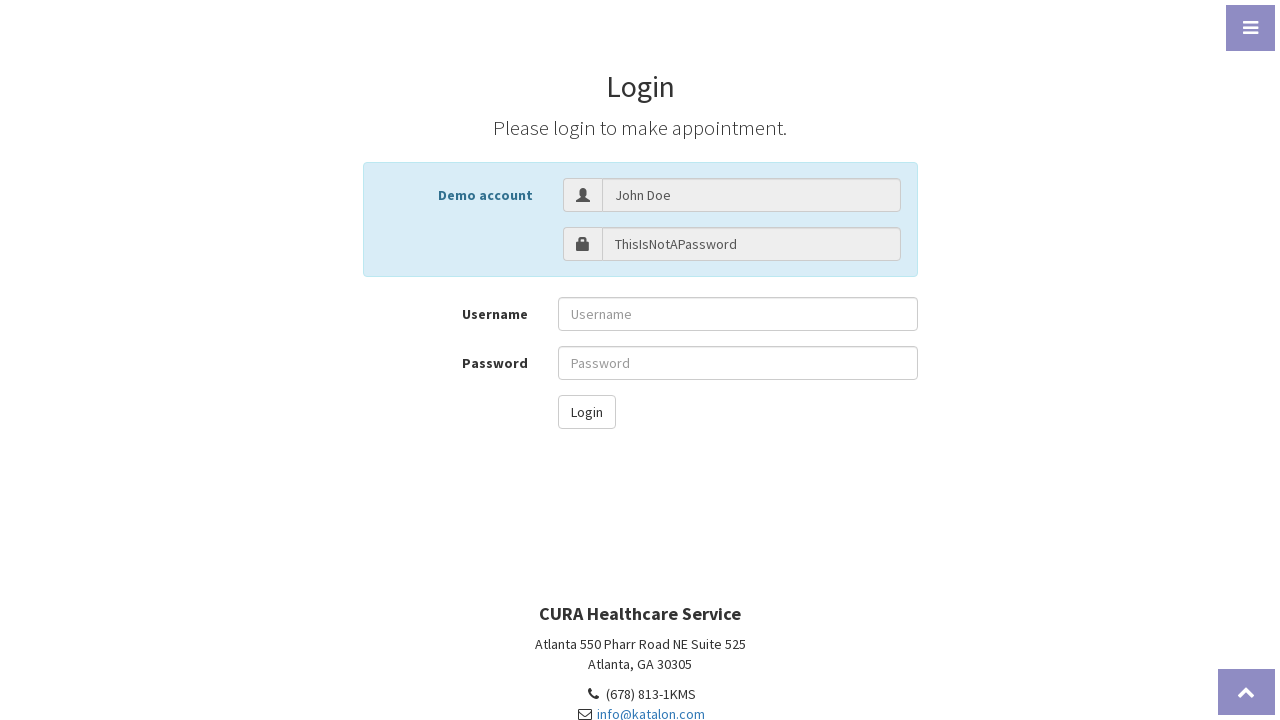

Verified URL navigation to login profile page
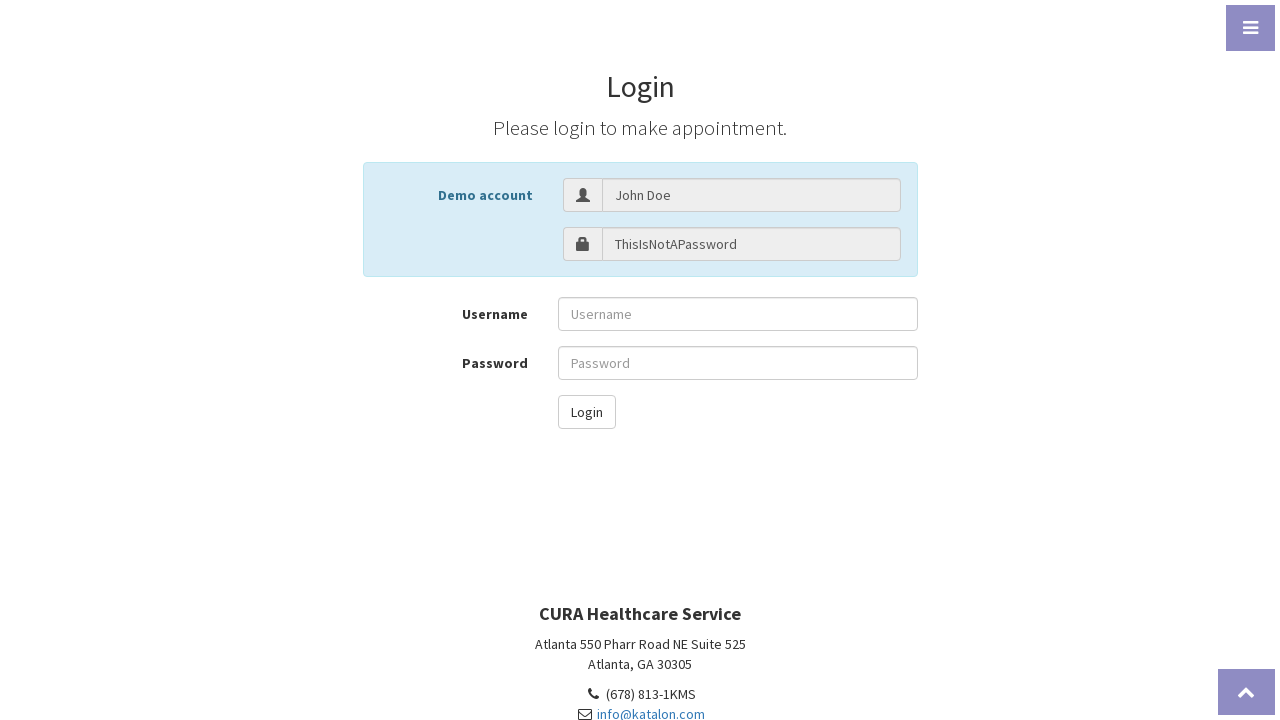

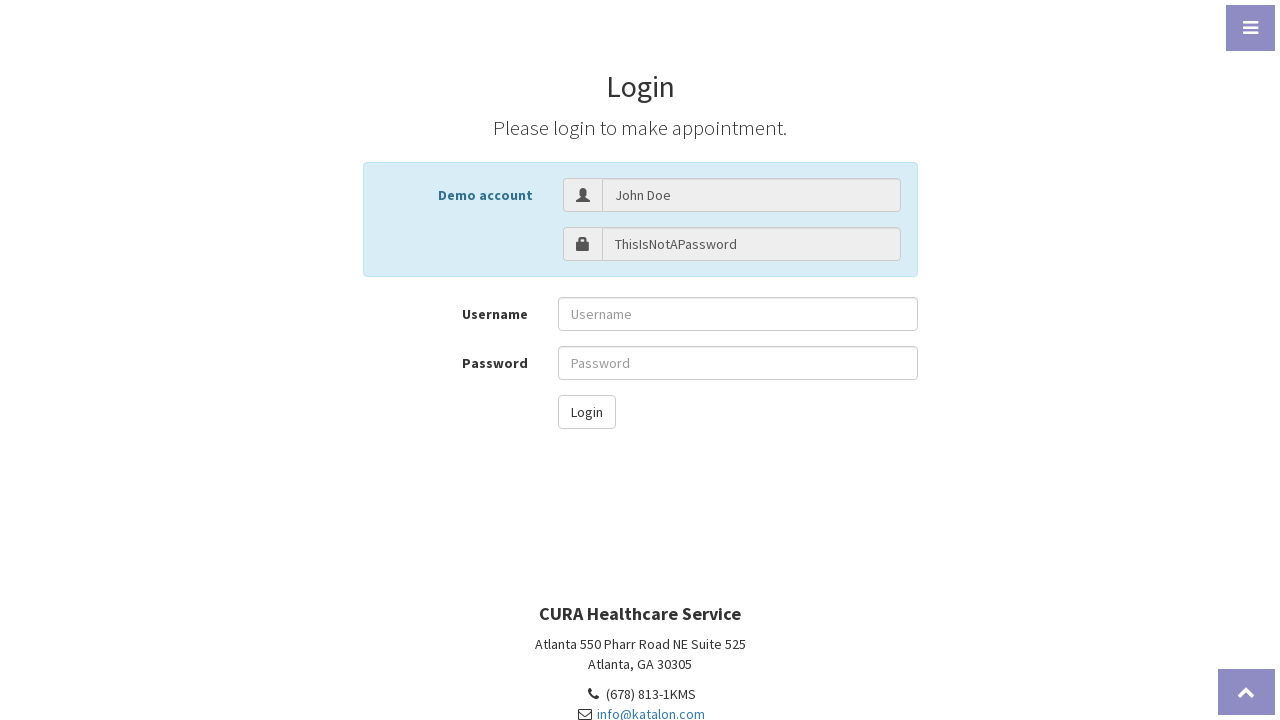